Tests JavaScript Prompt dialog by entering text into the prompt and accepting it

Starting URL: https://the-internet.herokuapp.com/javascript_alerts

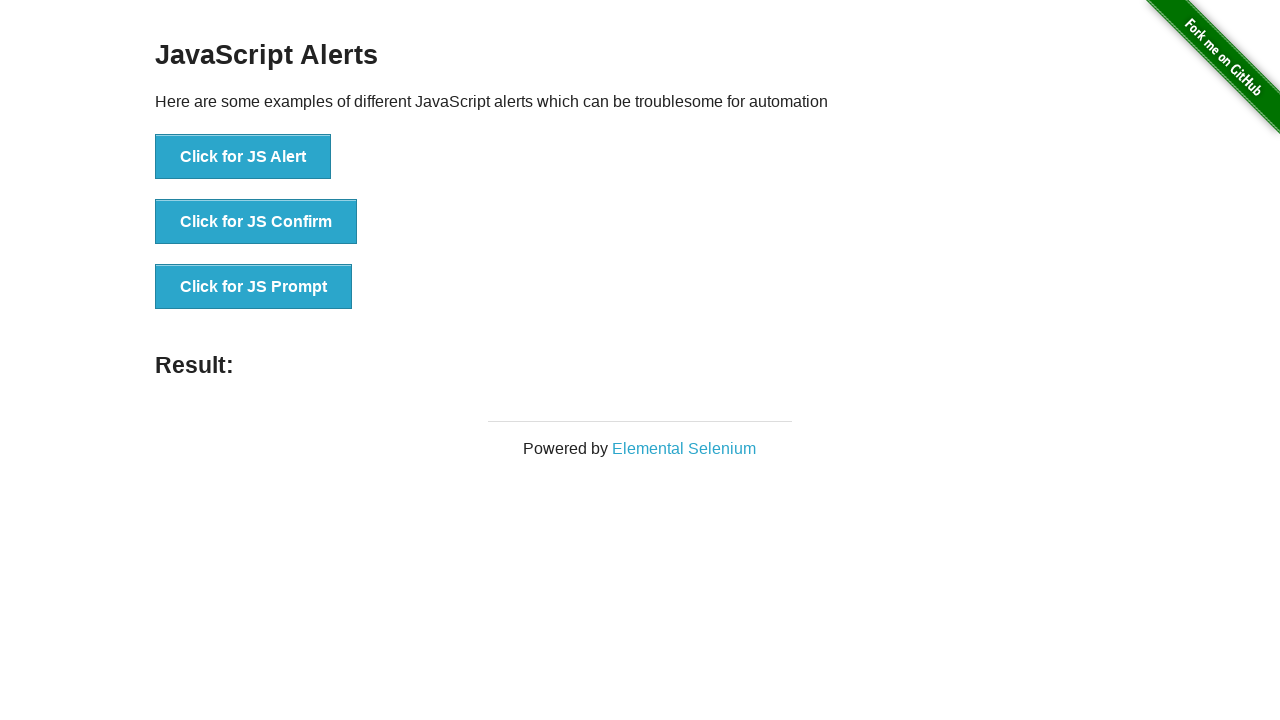

Set up dialog handler to accept prompt with text 'Ahmed'
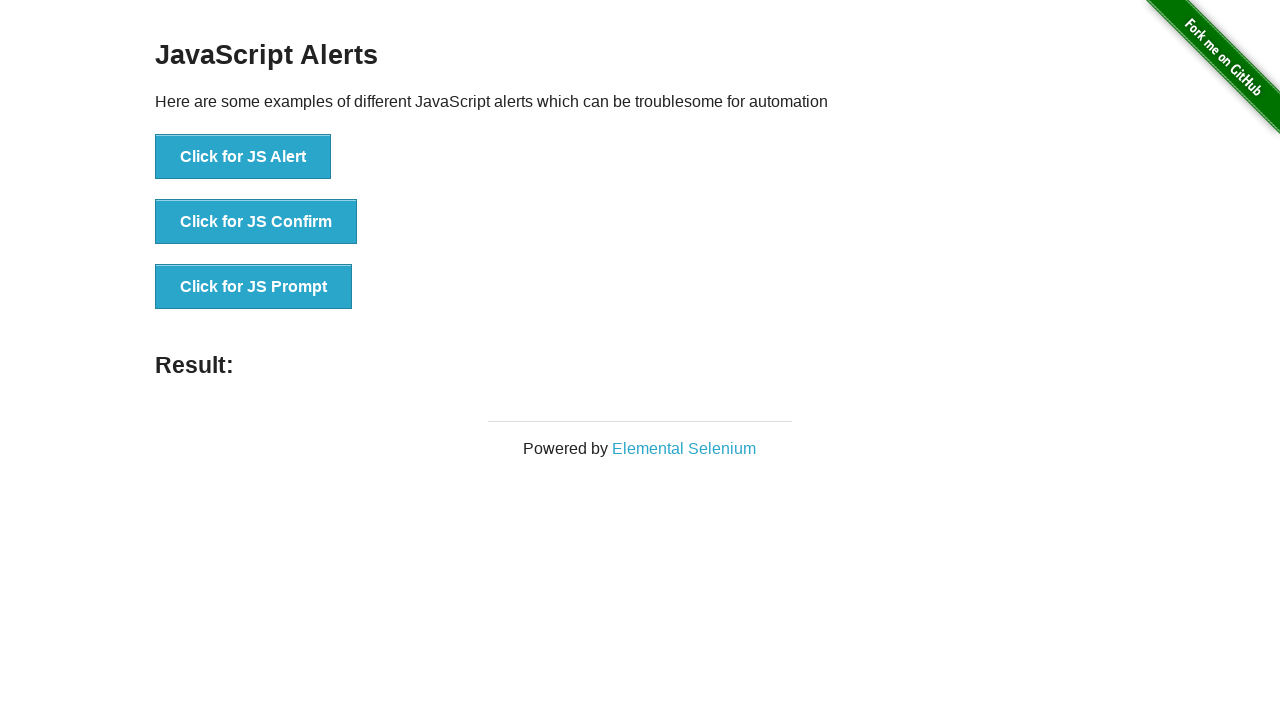

Clicked button to trigger JavaScript prompt dialog at (254, 287) on xpath=//button[text()='Click for JS Prompt']
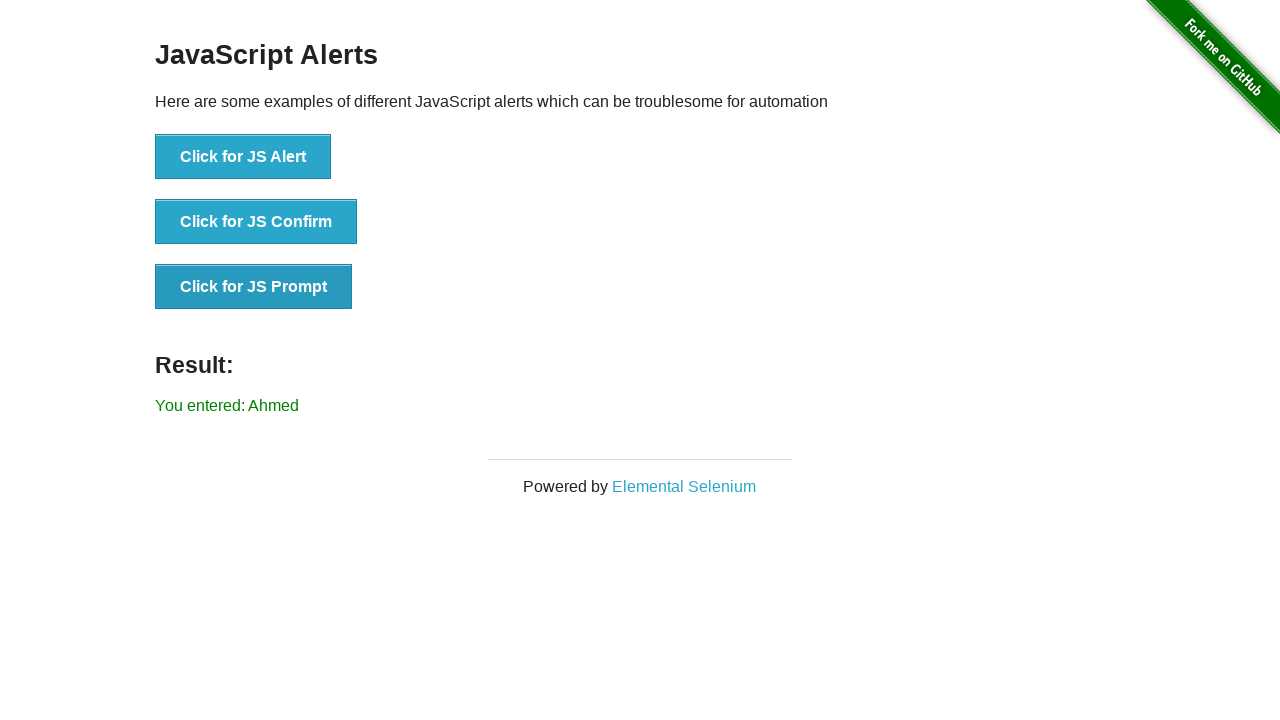

Prompt result text appeared on page
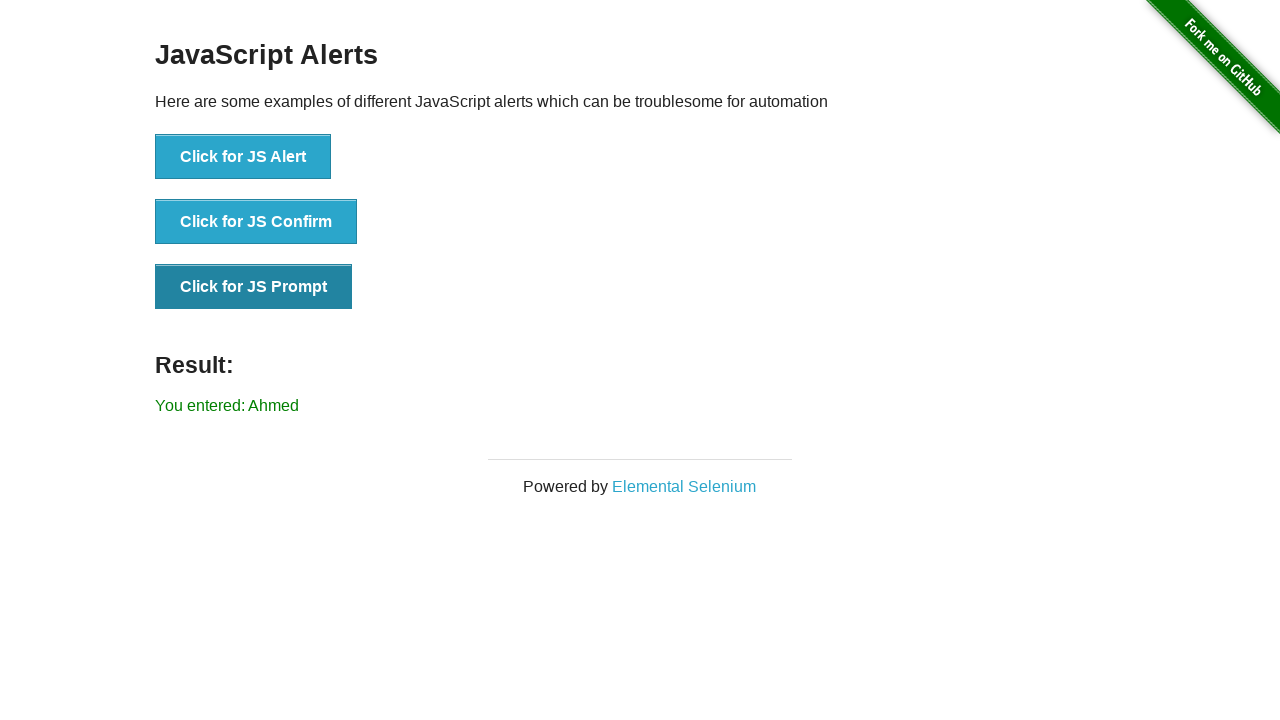

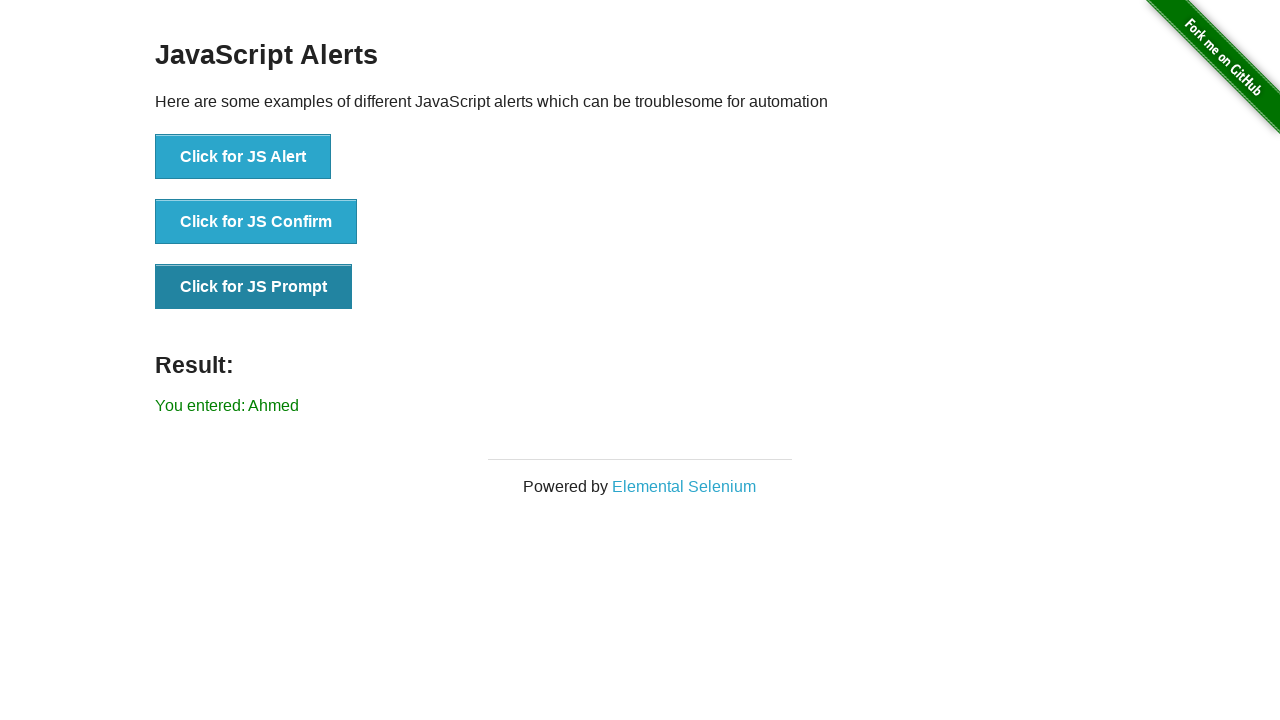